Navigates to the Get user media page and verifies the URL and page title

Starting URL: https://bonigarcia.dev/selenium-webdriver-java/

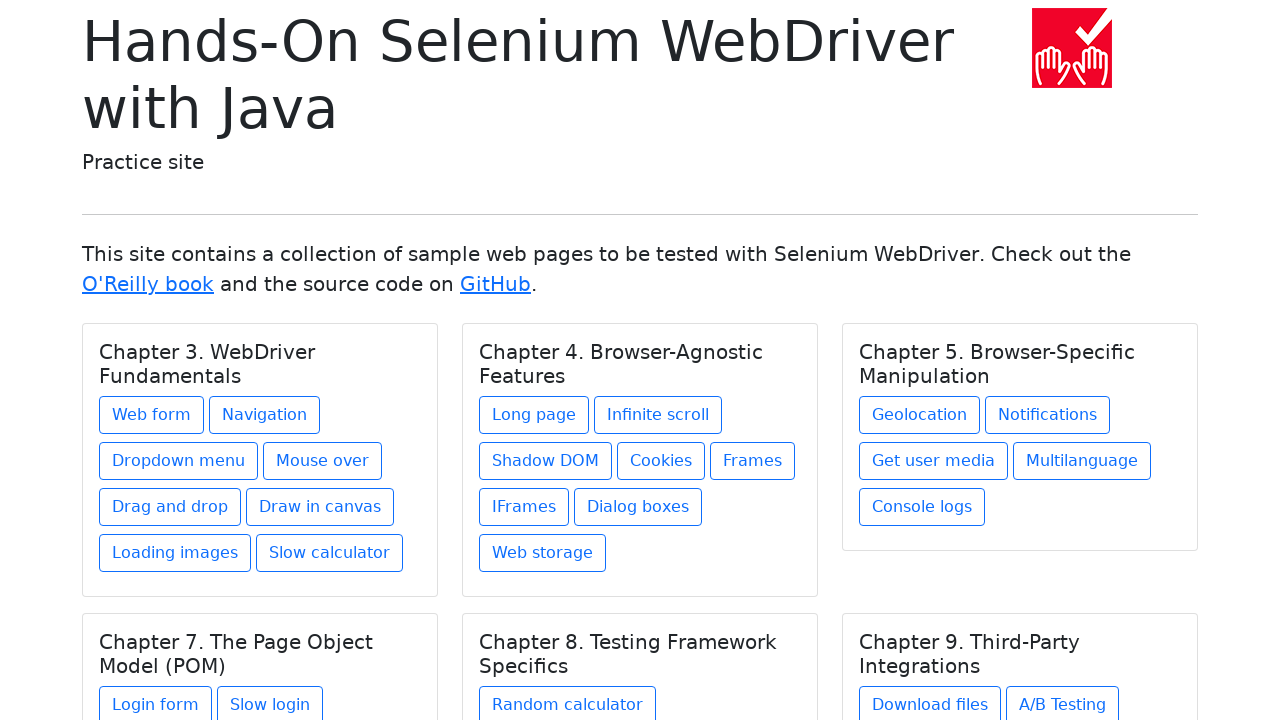

Clicked on Get user media link under Chapter 5. Browser-Specific Manipulation at (934, 461) on xpath=//h5[text()='Chapter 5. Browser-Specific Manipulation']/../a[@href='get-us
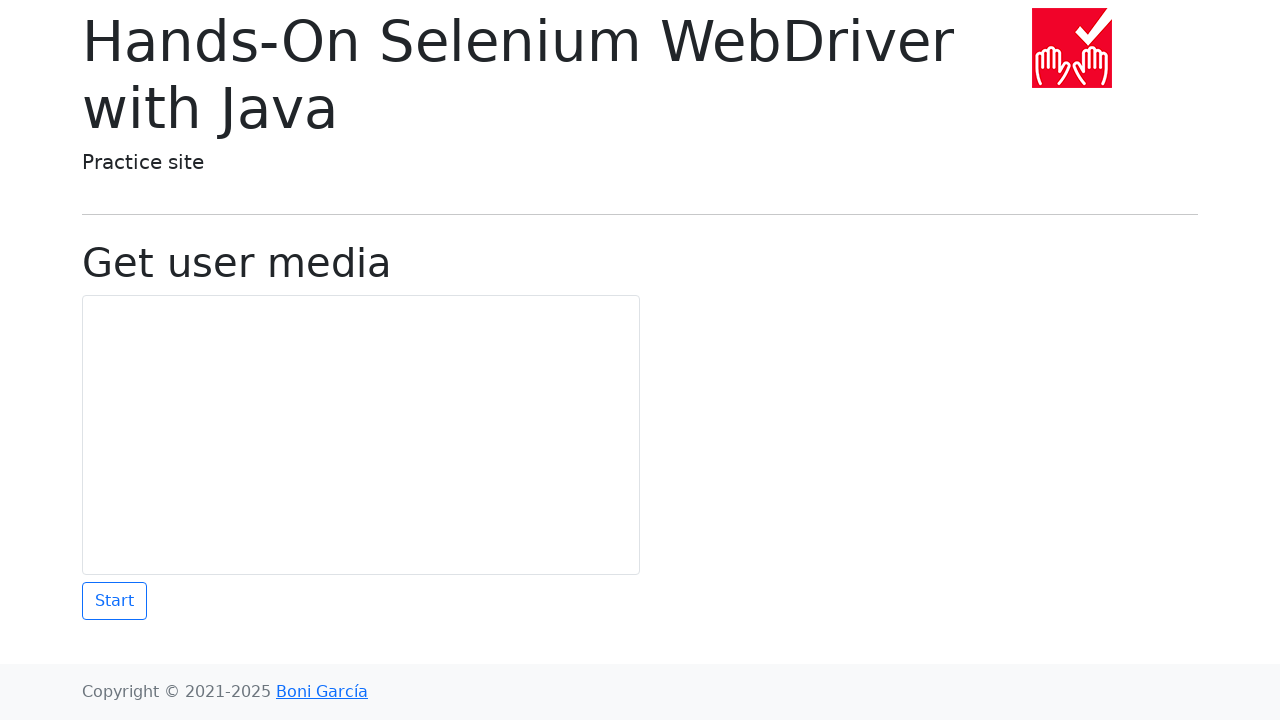

Waited for page title (h1 with class display-6) to load
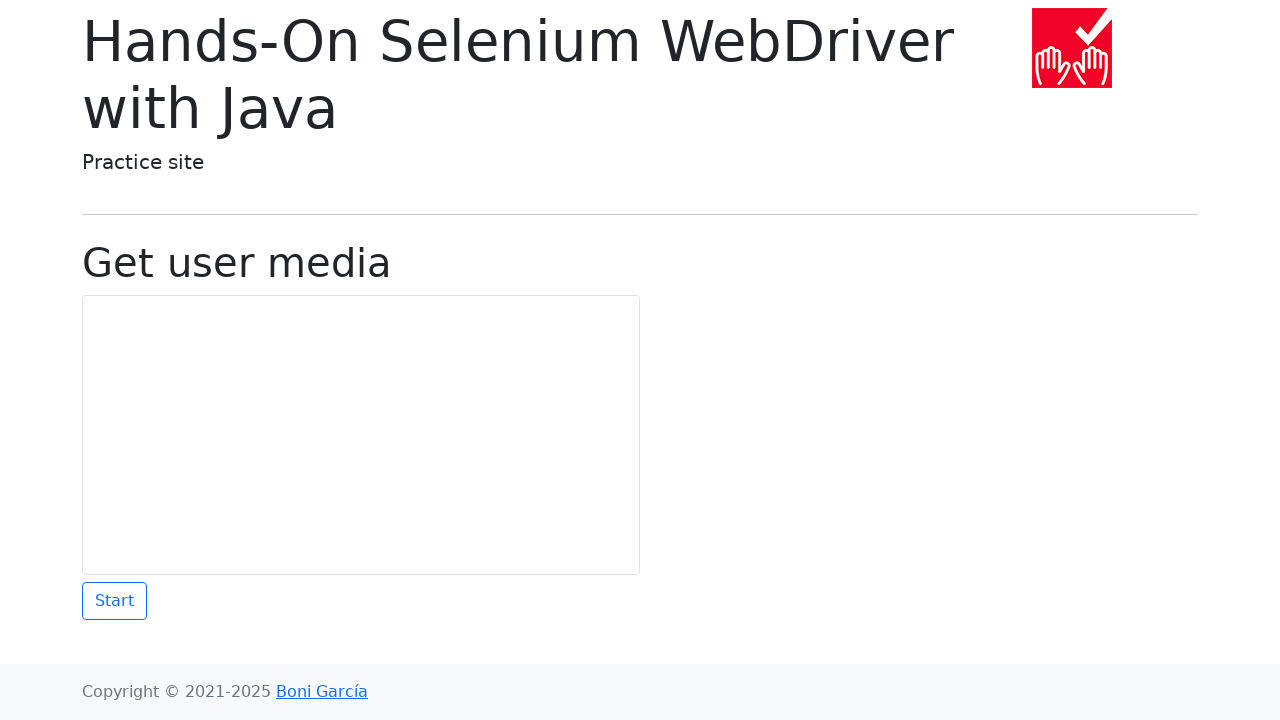

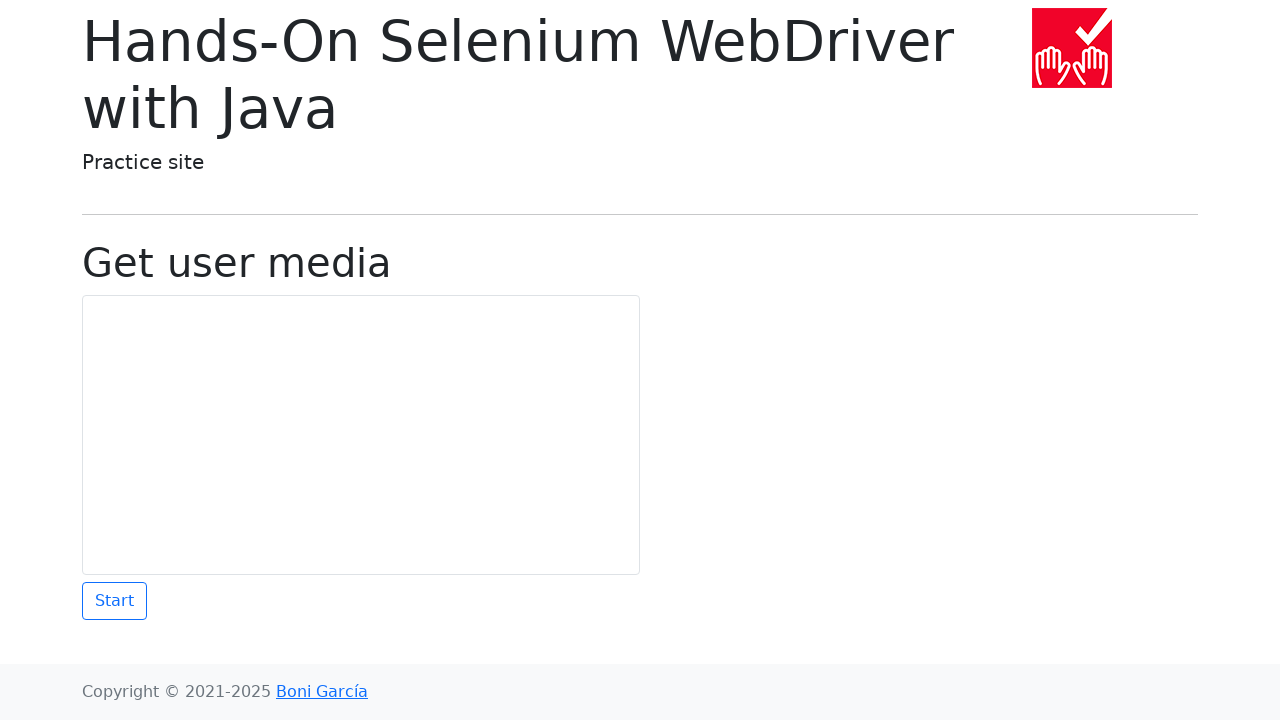